Tests DuckDuckGo search functionality by entering a search query, submitting it, and verifying the page title contains the search terms.

Starting URL: https://duckduckgo.com/

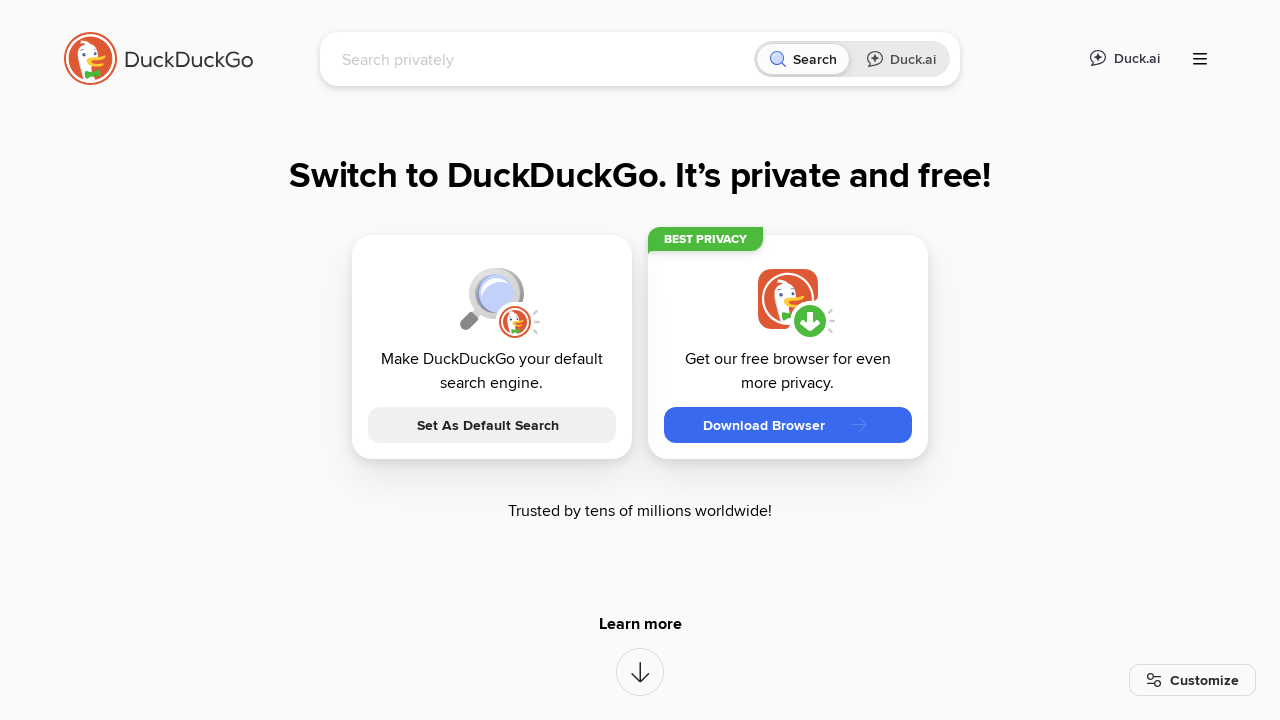

Filled search box with 'testcontainers and selenium' on input[name='q']
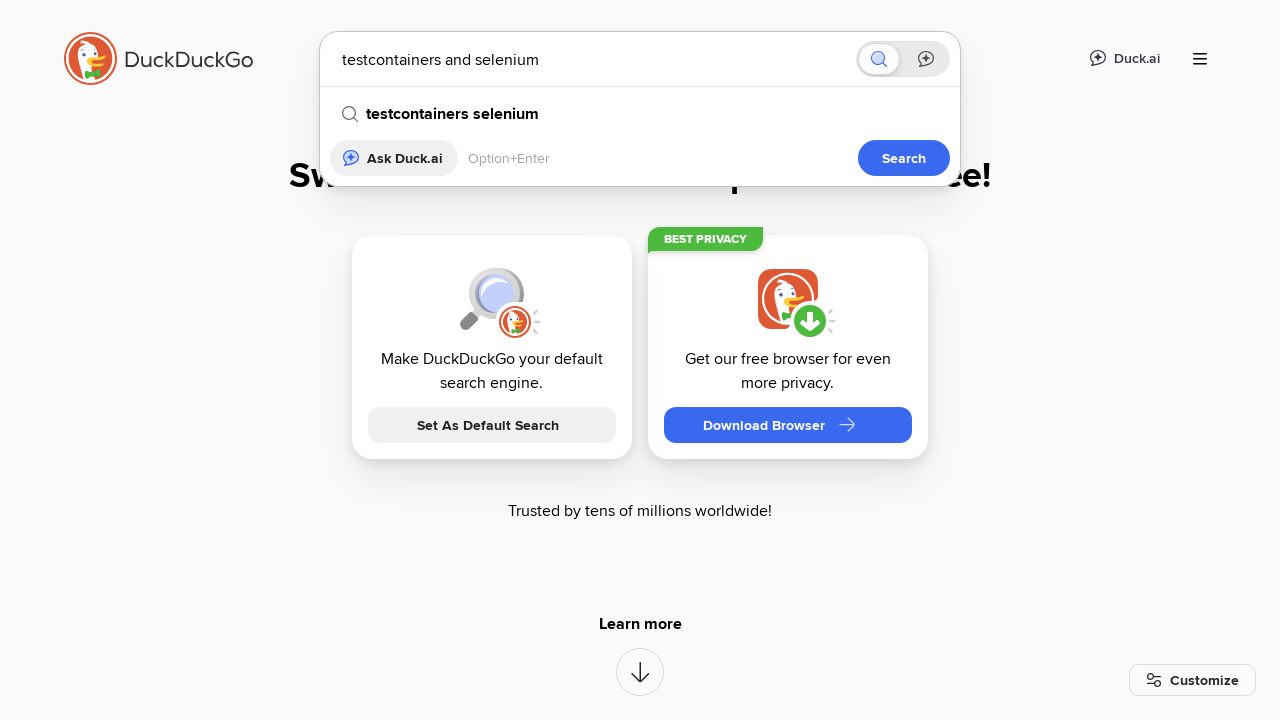

Pressed Enter to submit search query on input[name='q']
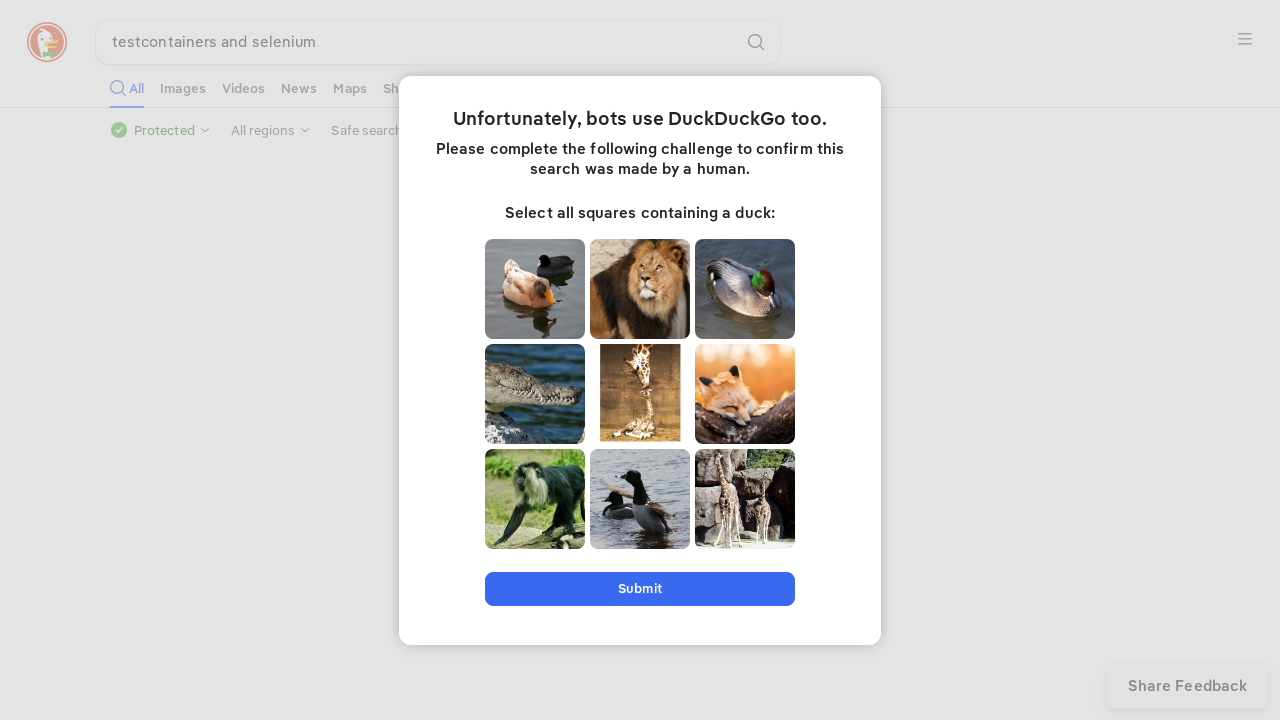

Search results page loaded with correct title containing search terms
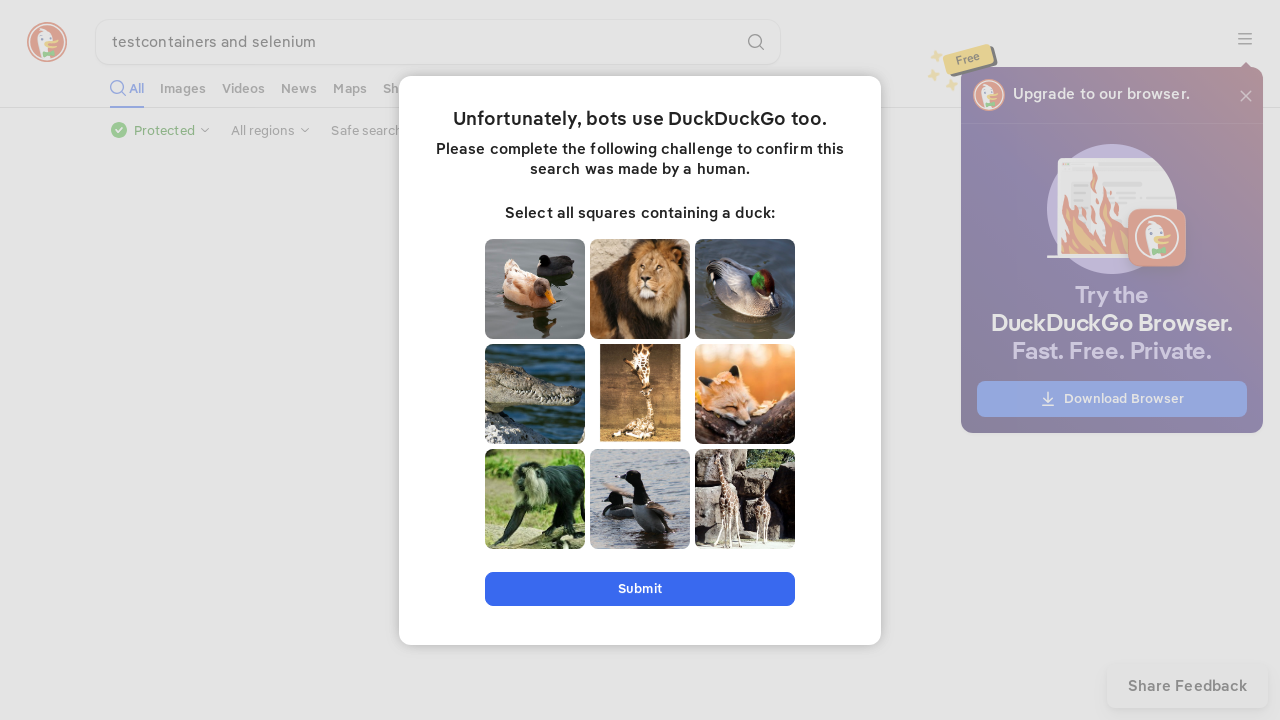

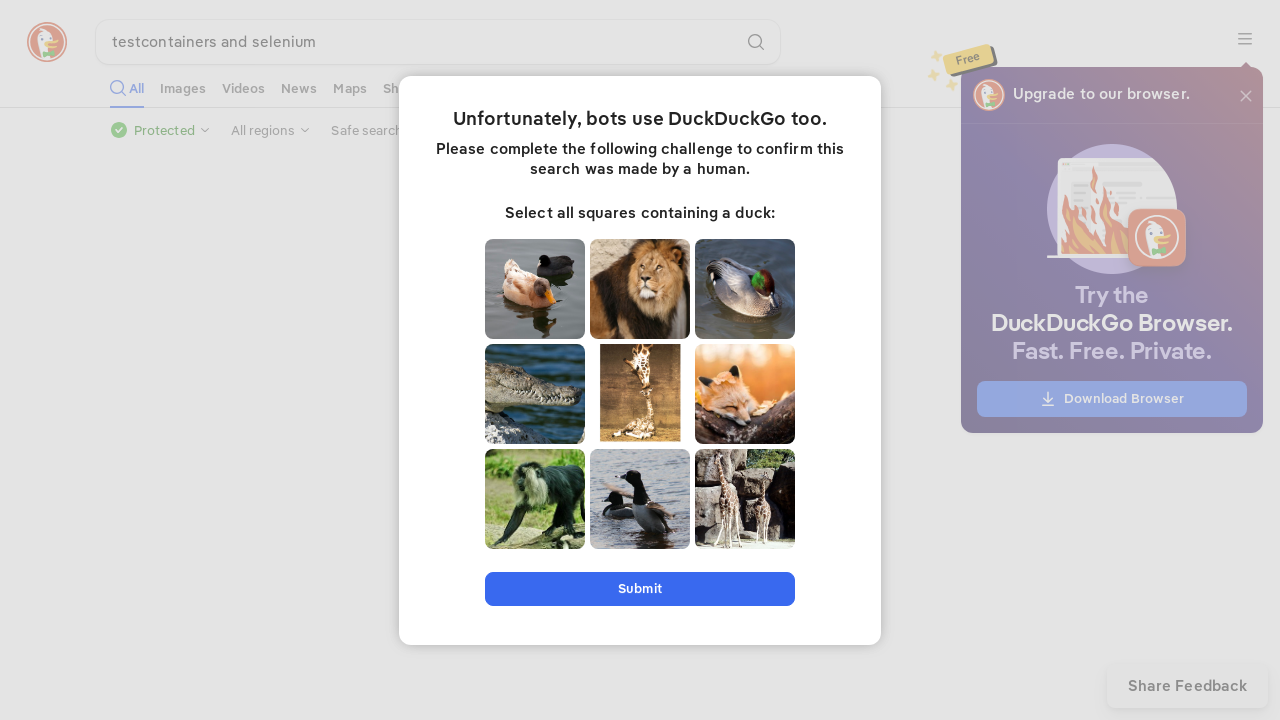